Navigates to Rahul Shetty Academy website, maximizes the browser window, and retrieves the page title to verify the page loaded correctly.

Starting URL: https://rahulshettyacademy.com

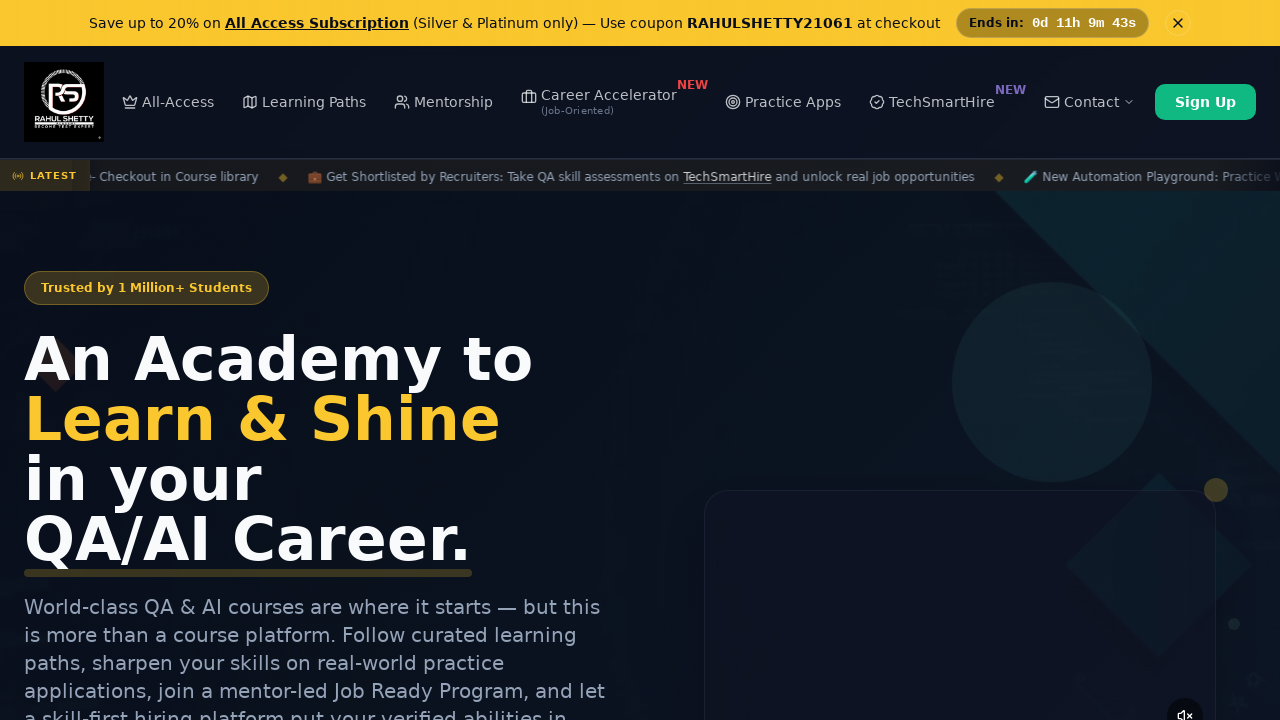

Set viewport size to 1920x1080 to maximize browser window
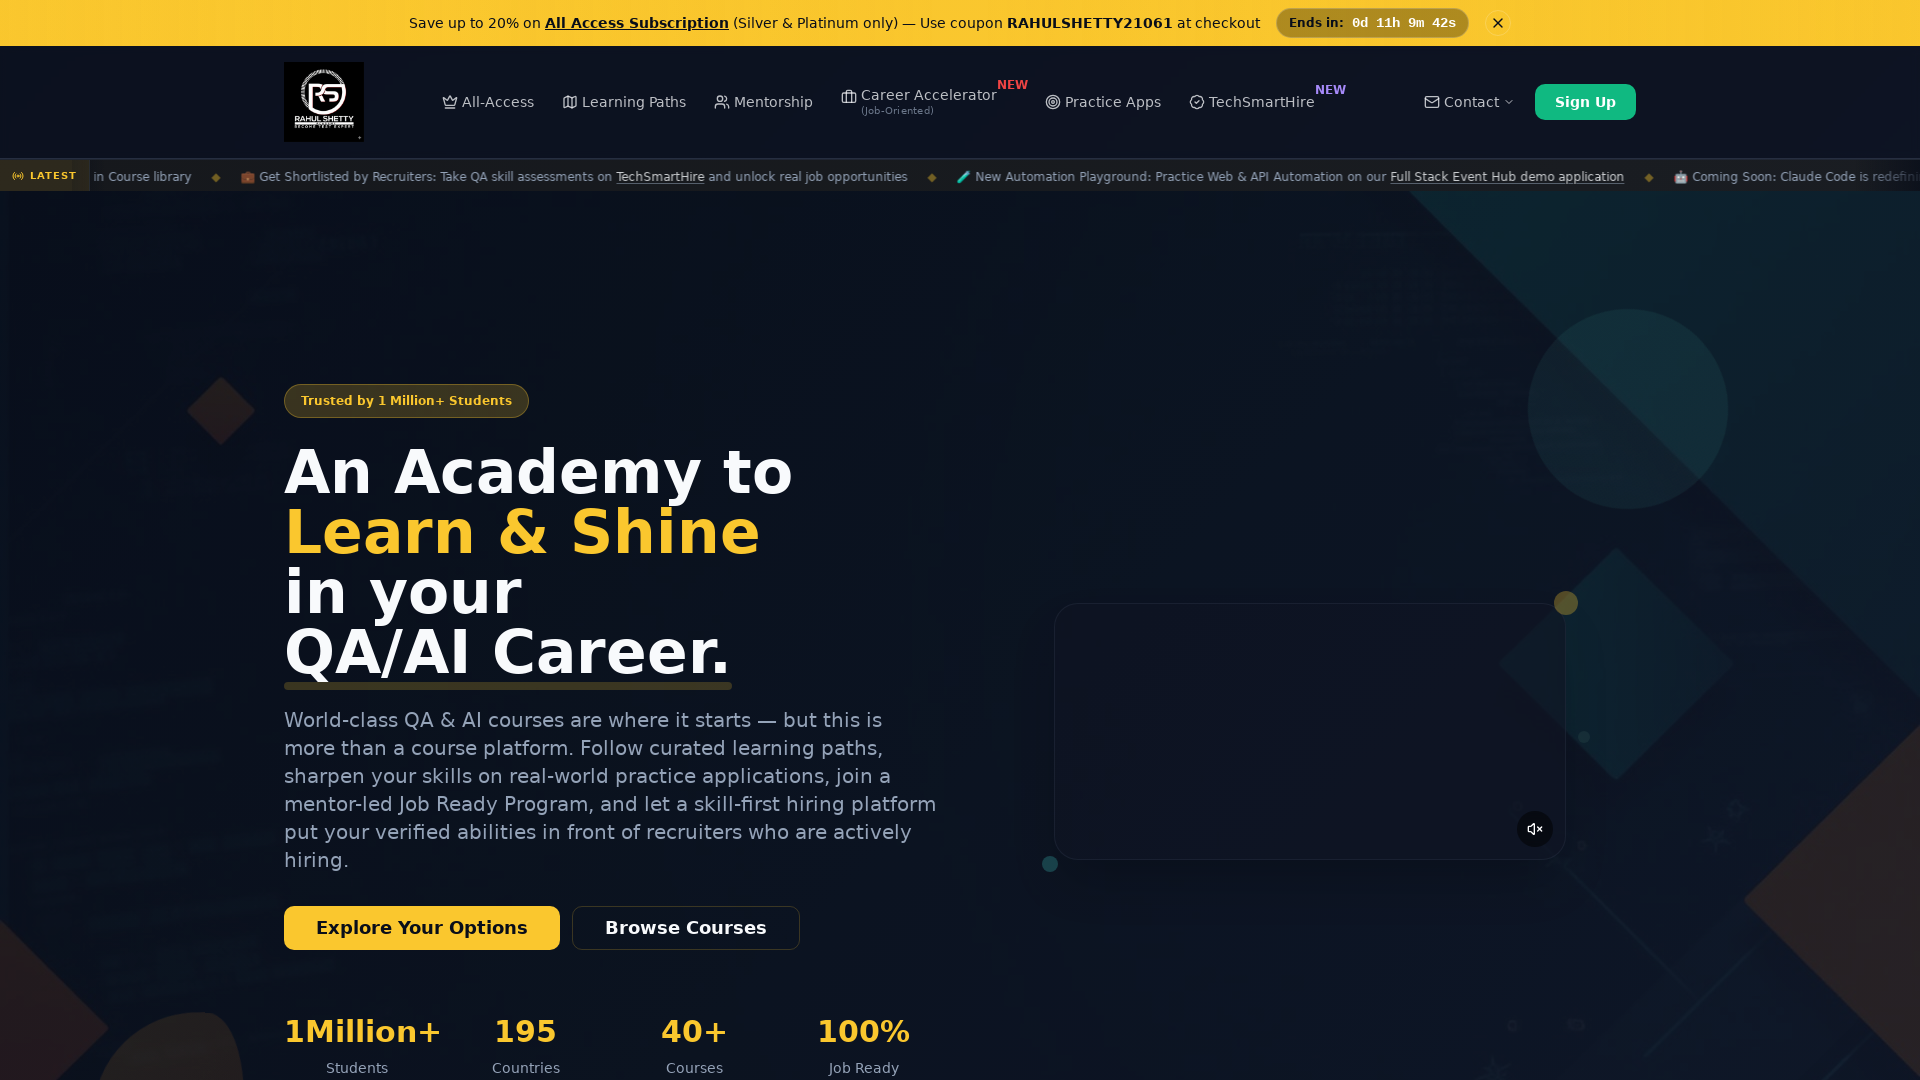

Retrieved page title: Rahul Shetty Academy | QA Automation, Playwright, AI Testing & Online Training
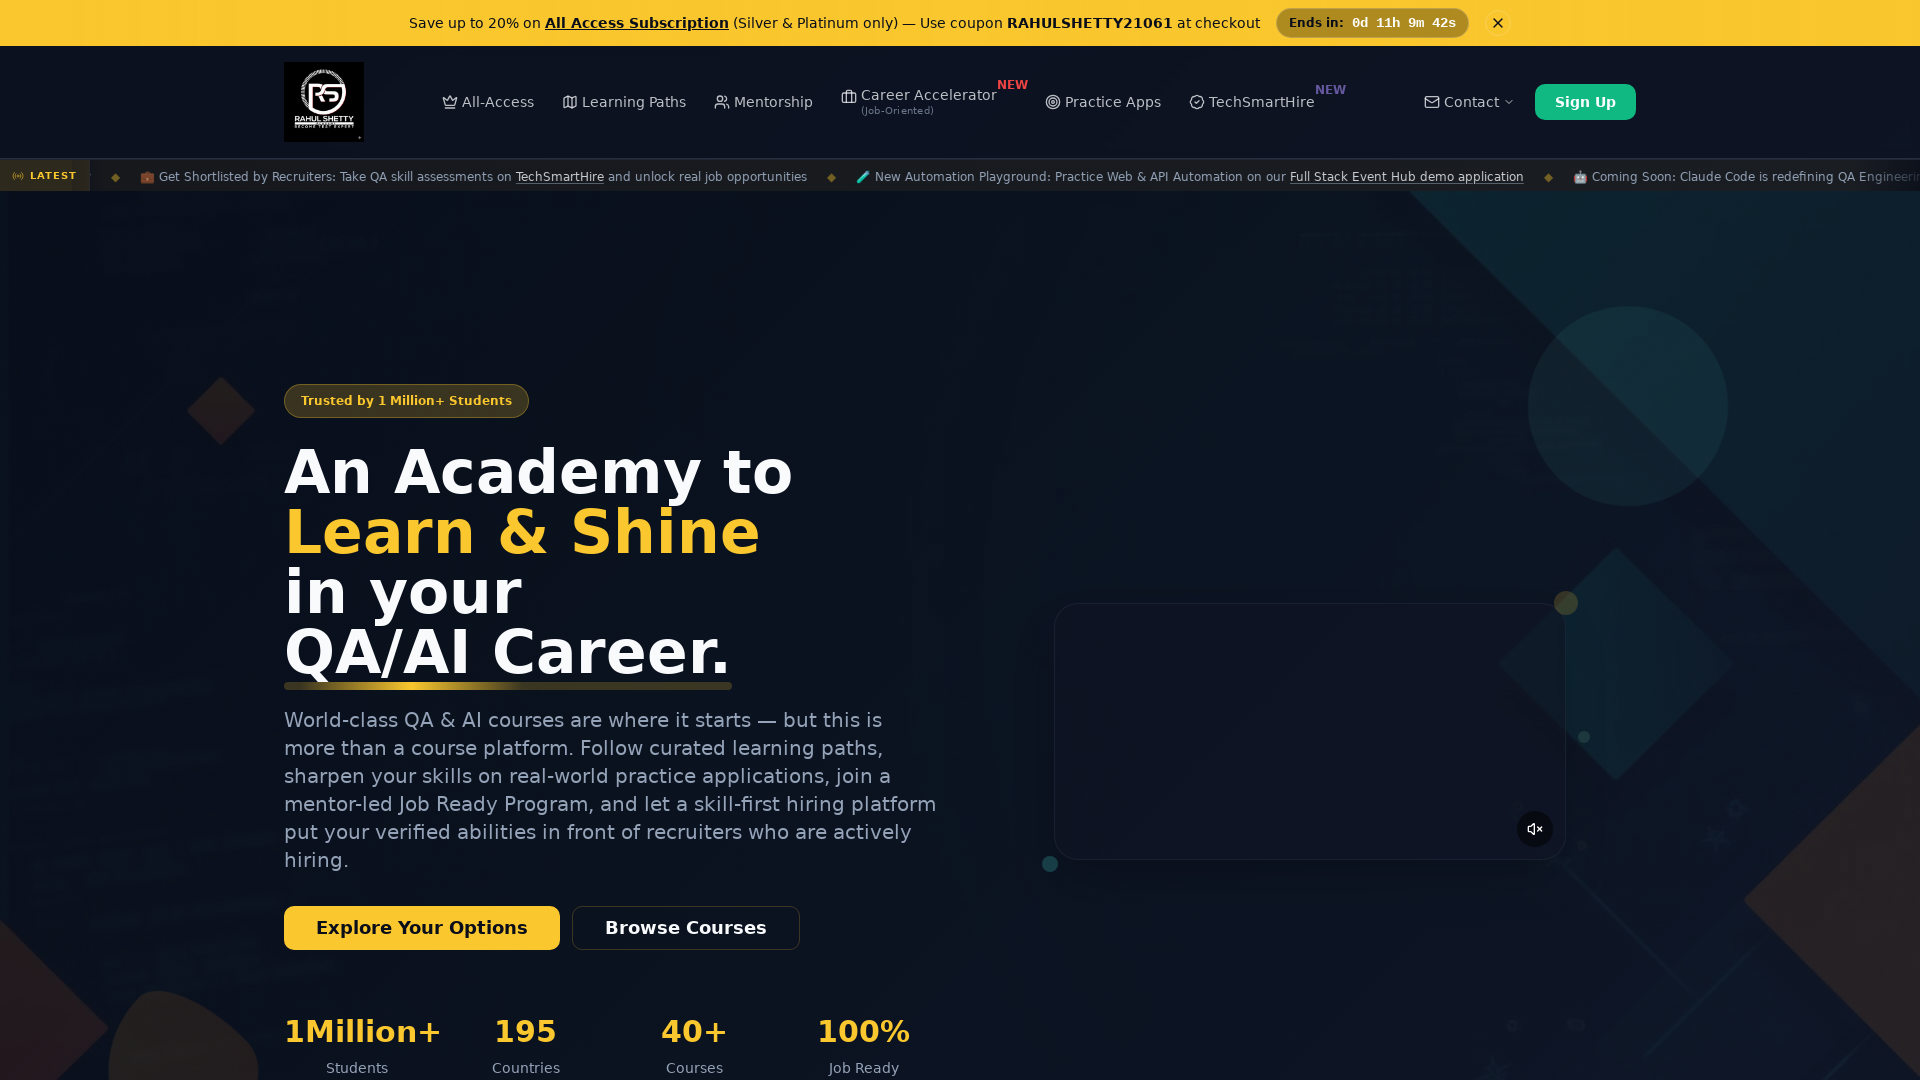

Page fully loaded (domcontentloaded state reached)
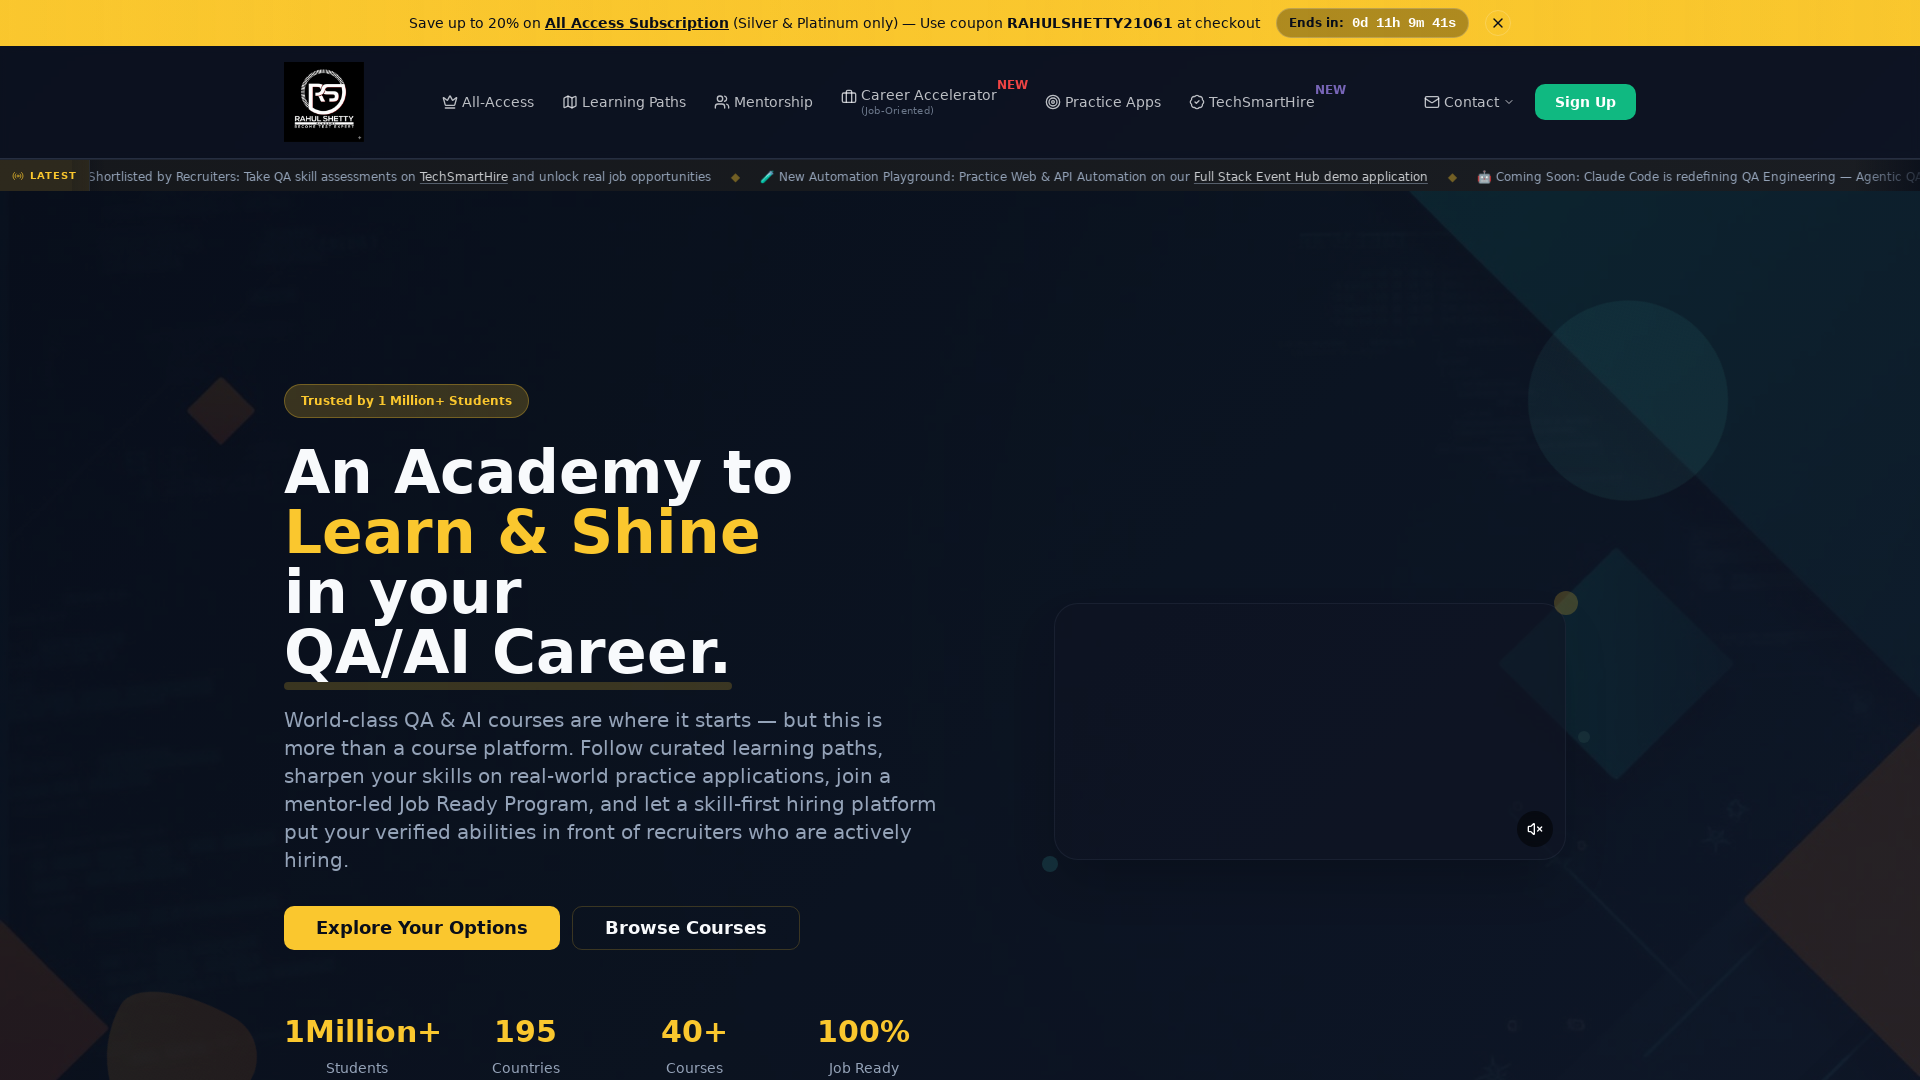

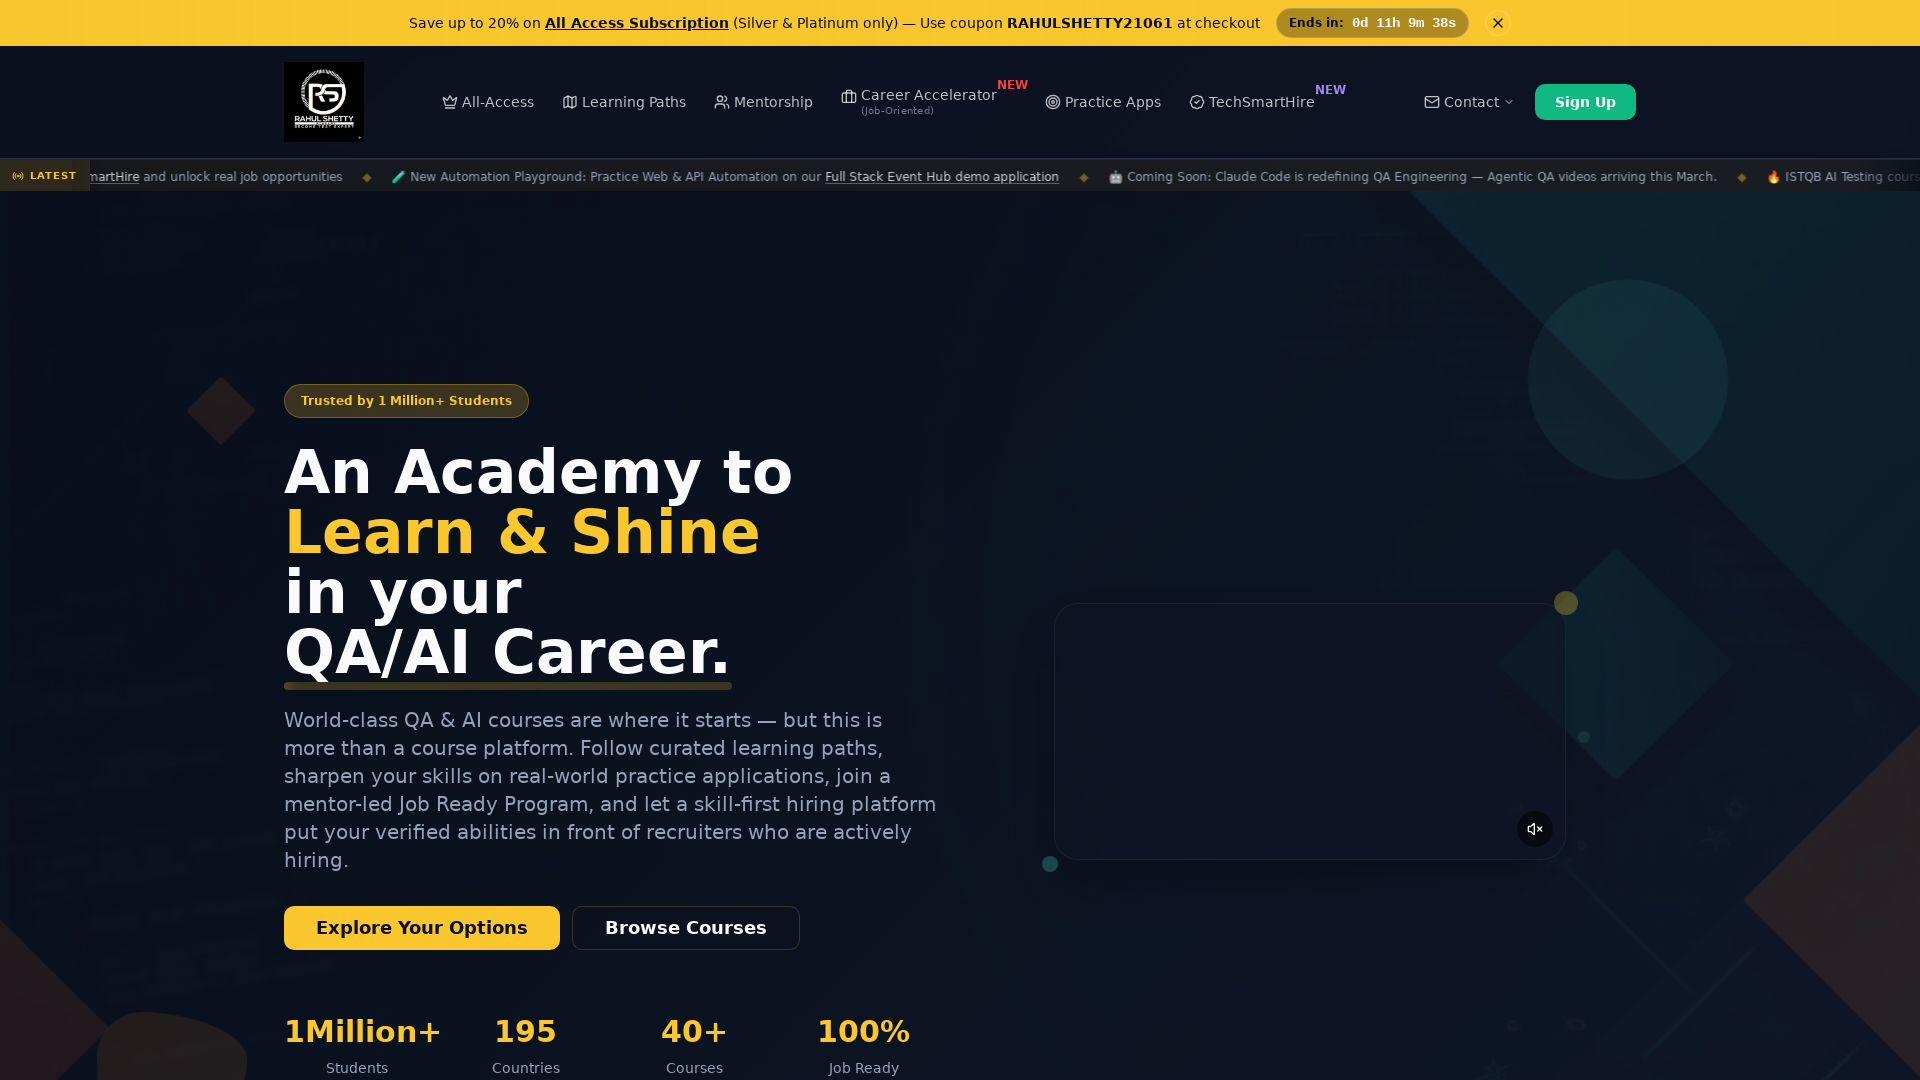